Tests jQuery UI demo page by navigating through sidebar menu items, switching to an iframe to interact with a selectable widget, then switching back and clicking another menu item

Starting URL: https://jqueryui.com

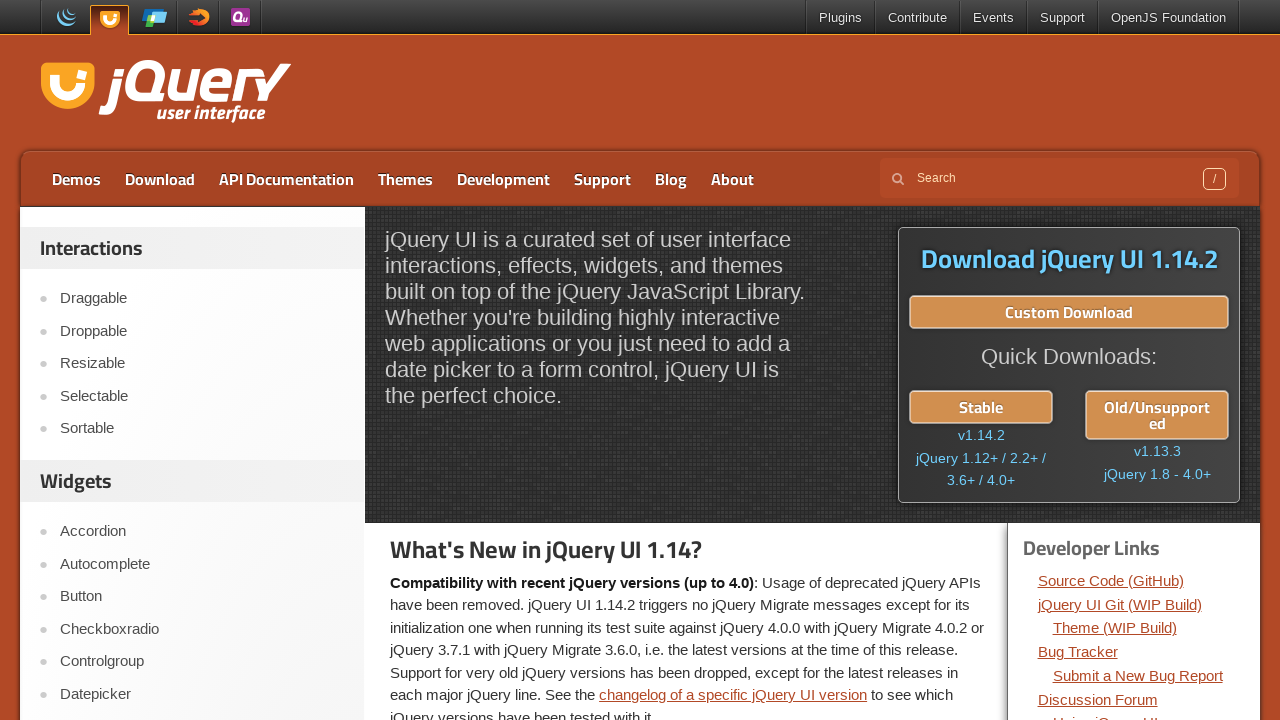

Clicked on 4th sidebar menu item (Selectable demo) at (202, 396) on xpath=//*[@id='sidebar']/aside[1]/ul/li[4]/a
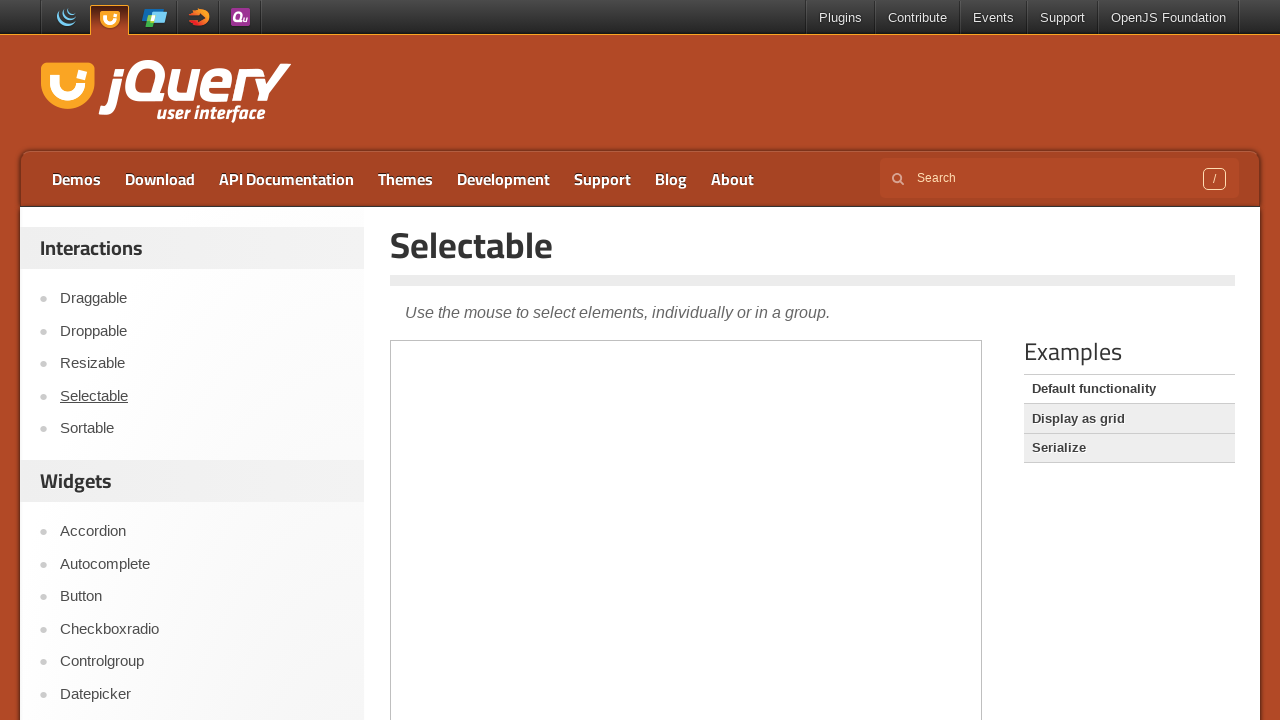

Located iframe for content interaction
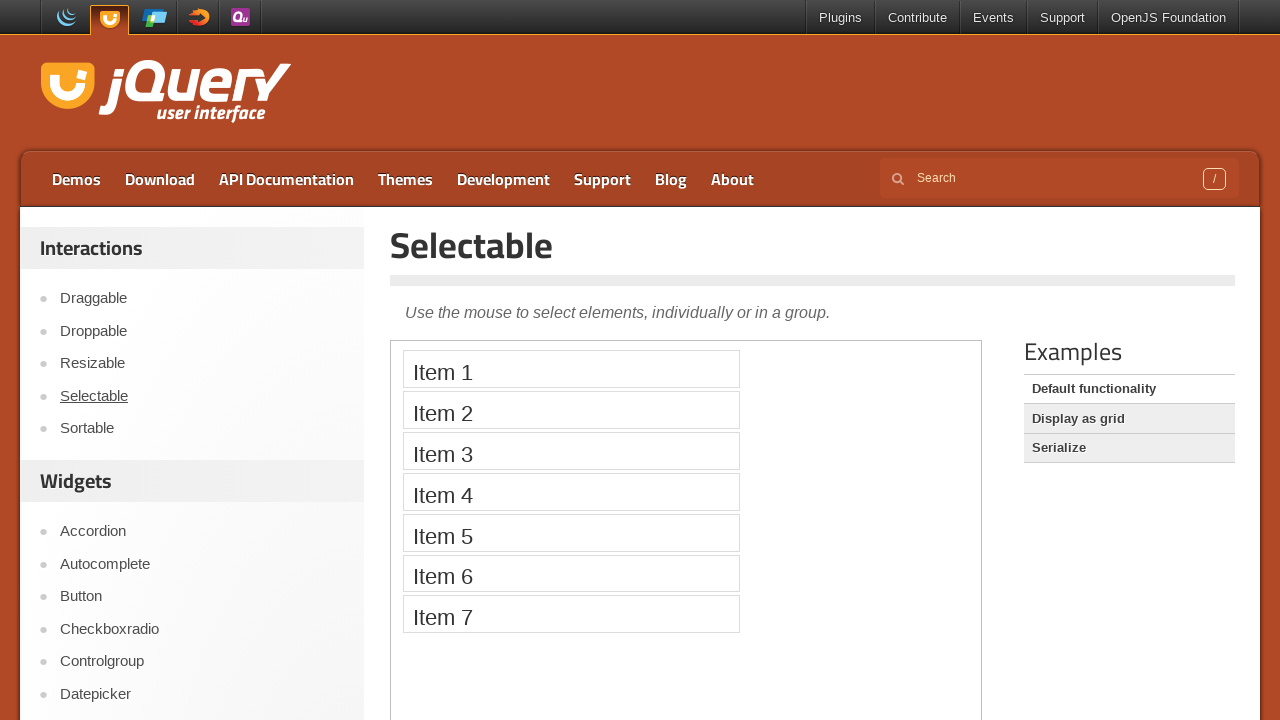

Clicked on 2nd item in selectable widget within iframe at (571, 410) on xpath=//*[@id='content']/iframe >> internal:control=enter-frame >> xpath=//*[@id
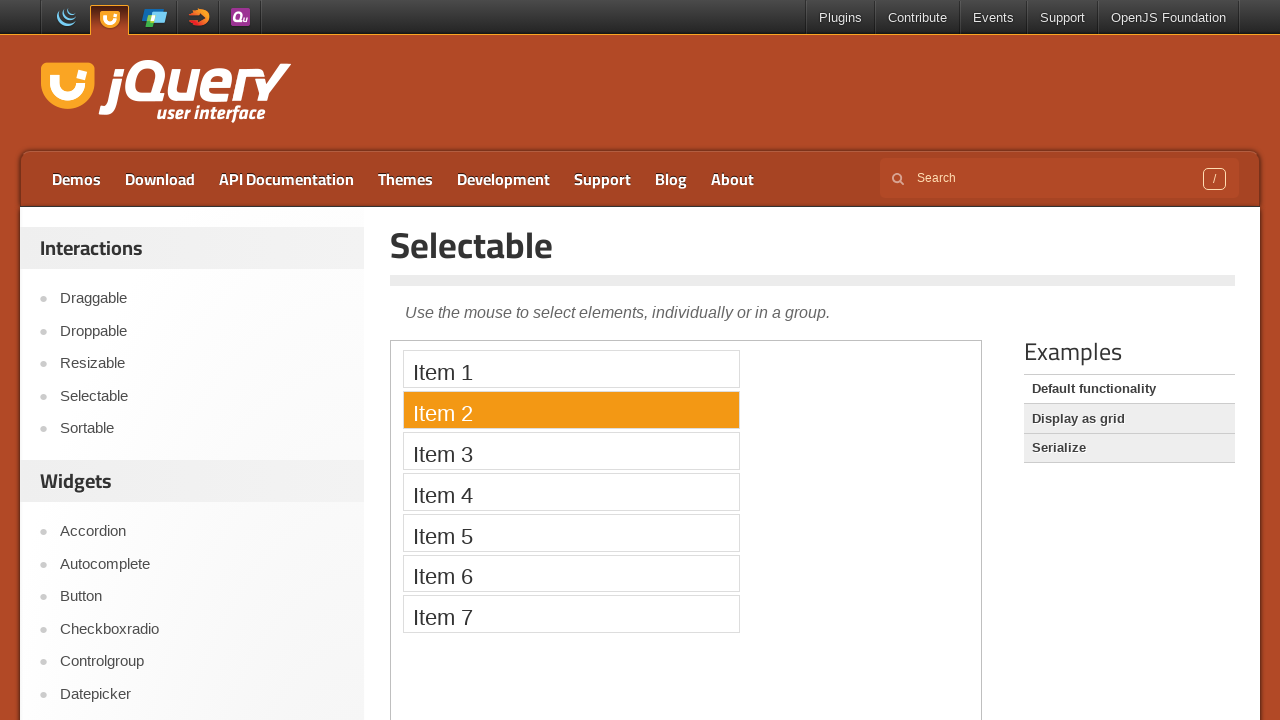

Clicked on 5th sidebar menu item at (202, 429) on xpath=//*[@id='sidebar']/aside[1]/ul/li[5]/a
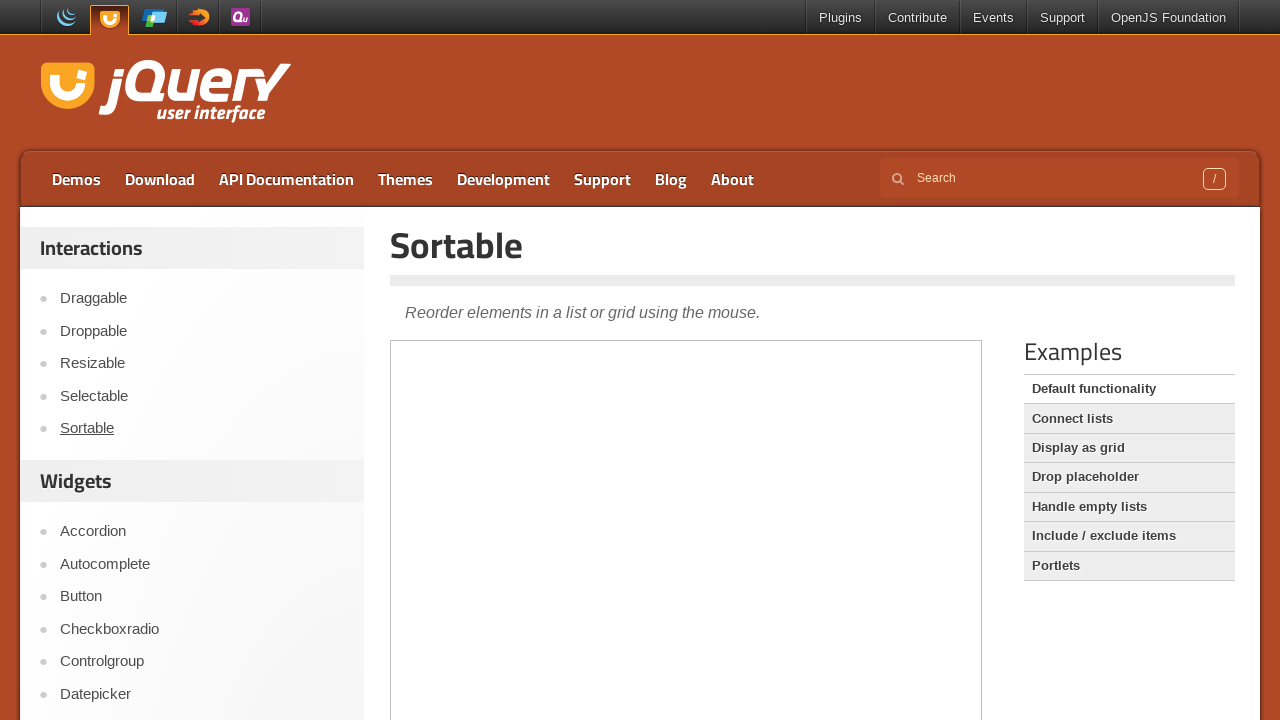

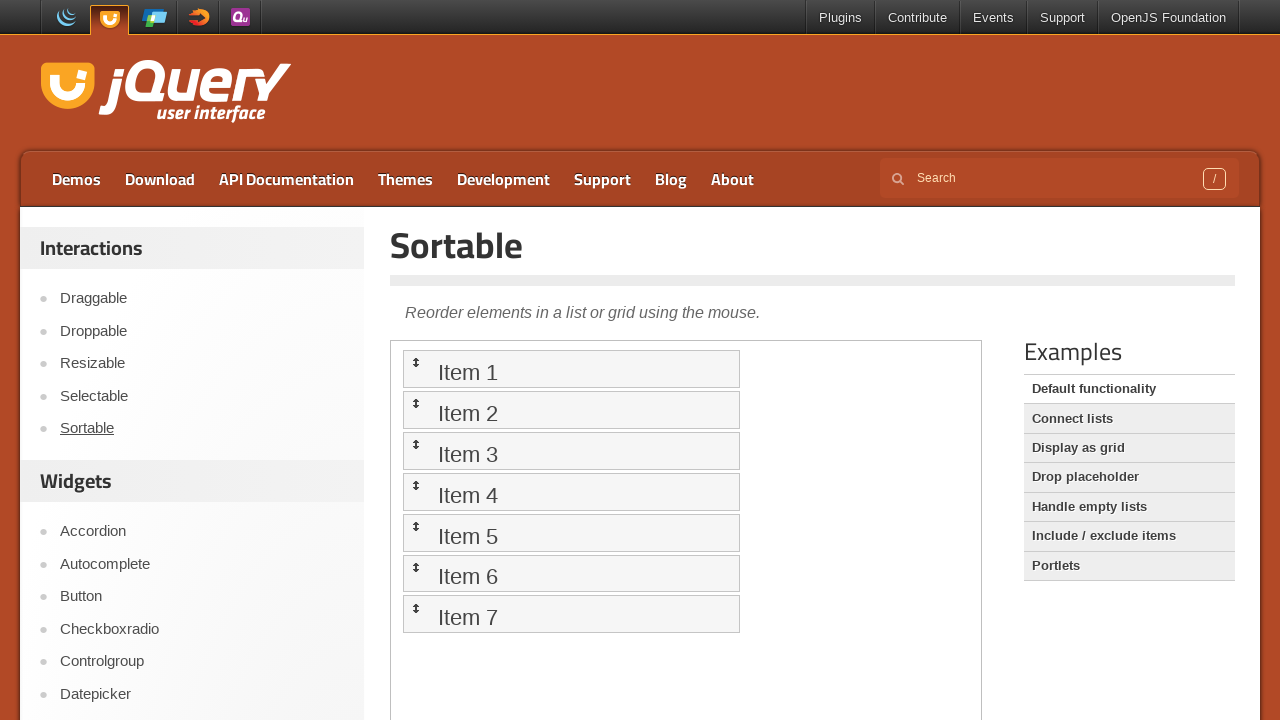